Tests clicking a button with a specific ID on a practice page with multiple buttons. Locates the disappearing button element and clicks it.

Starting URL: https://practice.cydeo.com/multiple_buttons

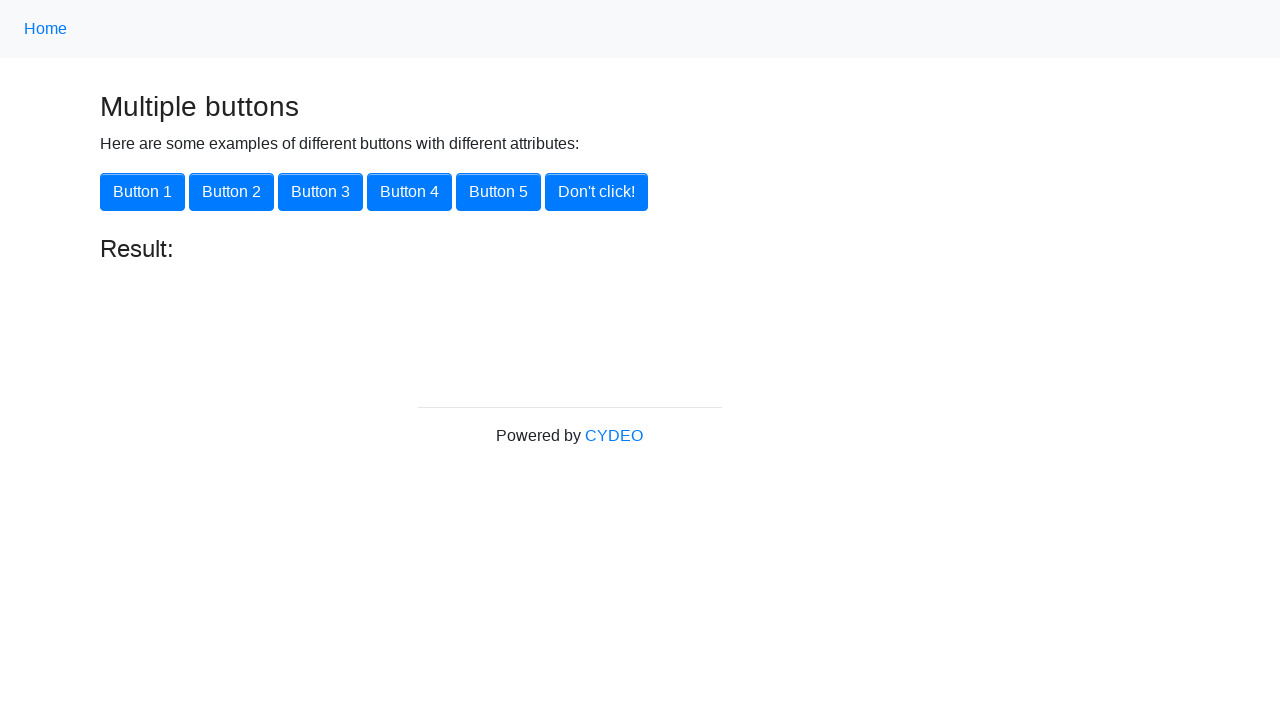

Clicked the disappearing button with ID 'disappearing_button' at (596, 192) on #disappearing_button
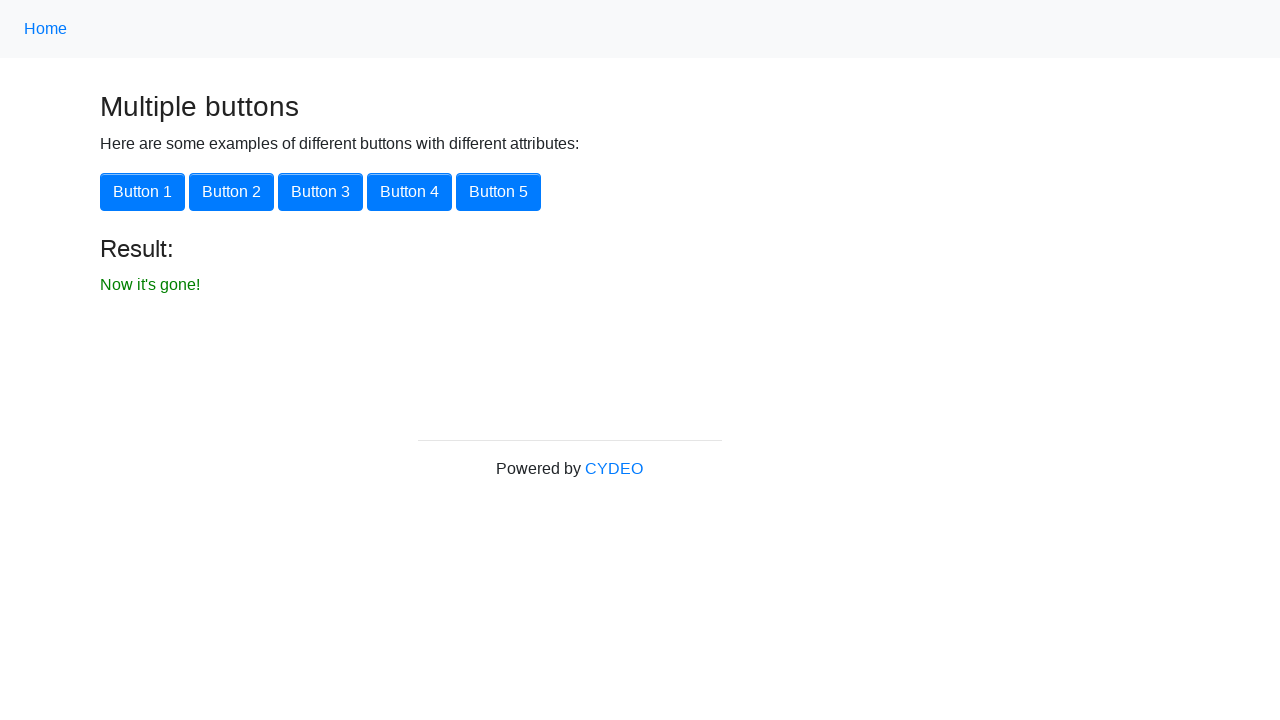

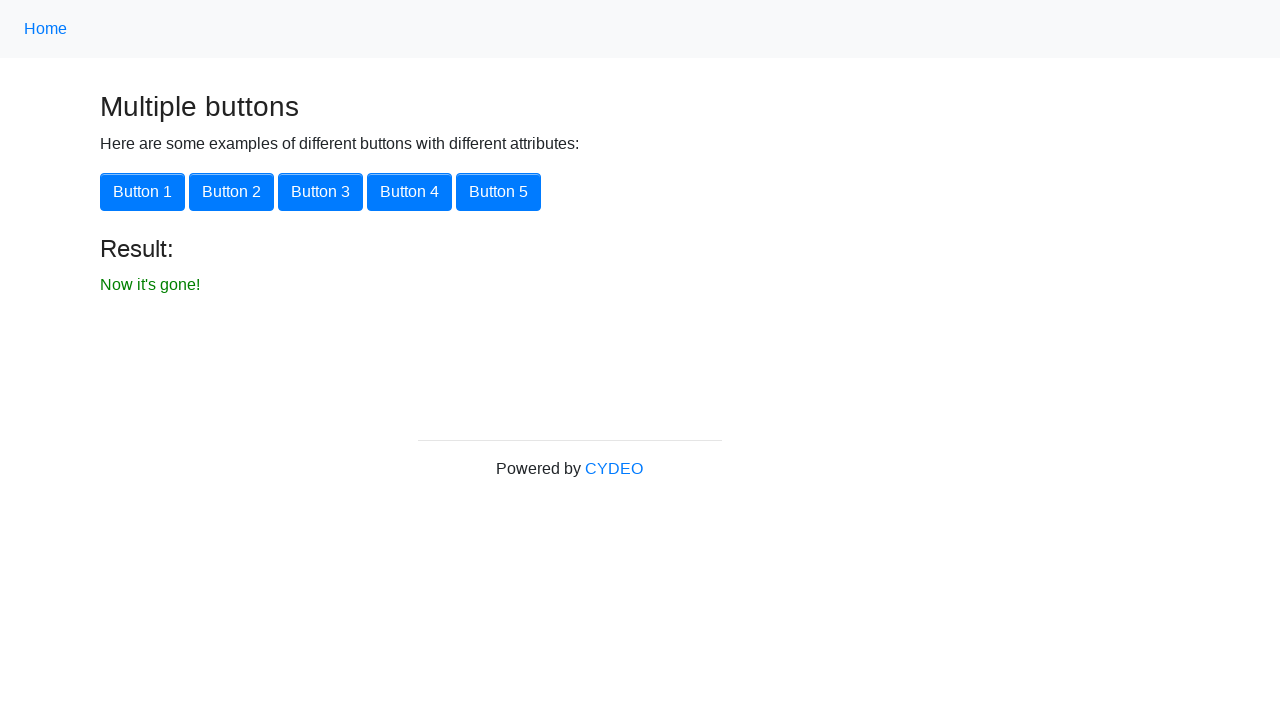